Tests drag and drop on jQuery UI demo and verifies the droppable element's text color after the drop

Starting URL: http://jqueryui.com/droppable/

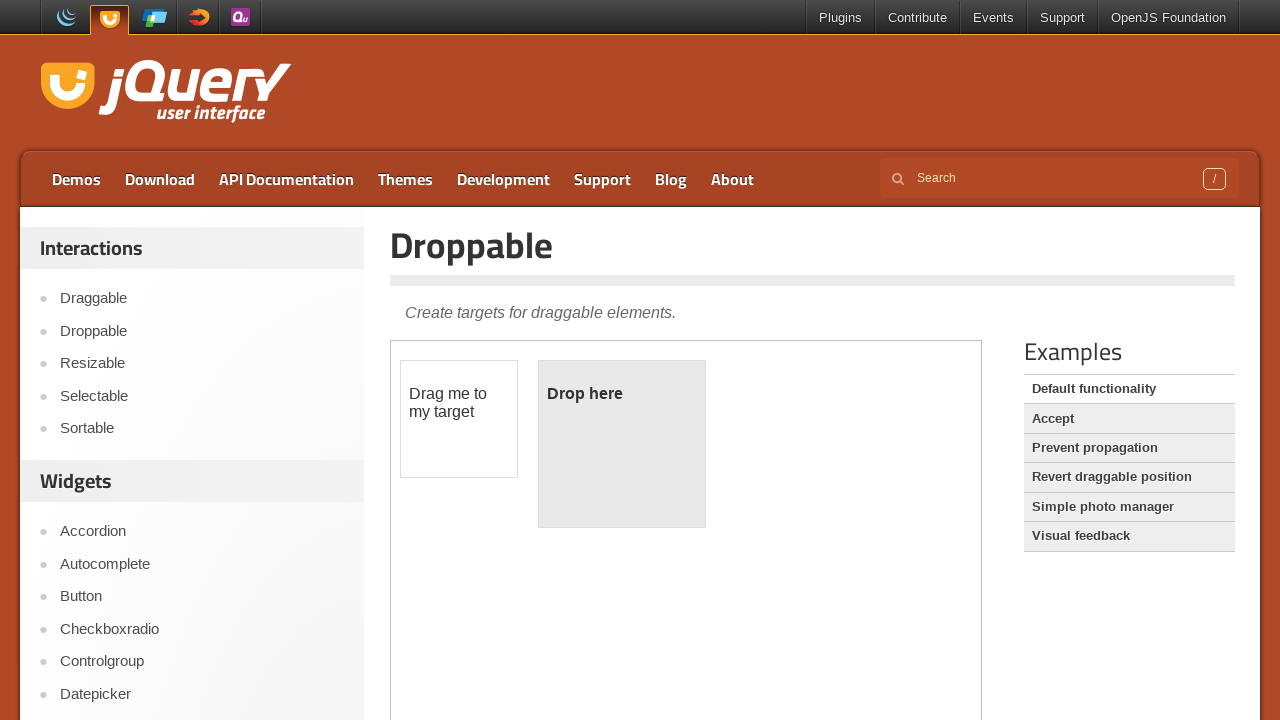

Located demo iframe for jQuery UI droppable test
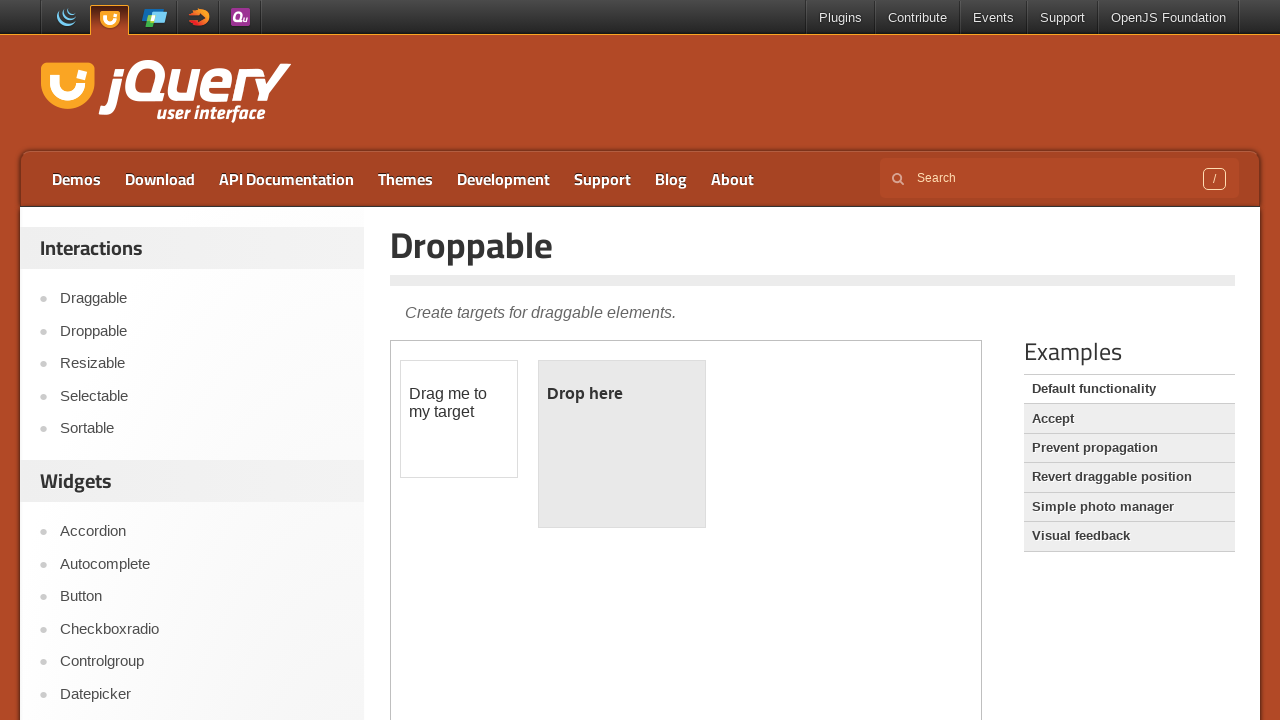

Located draggable element
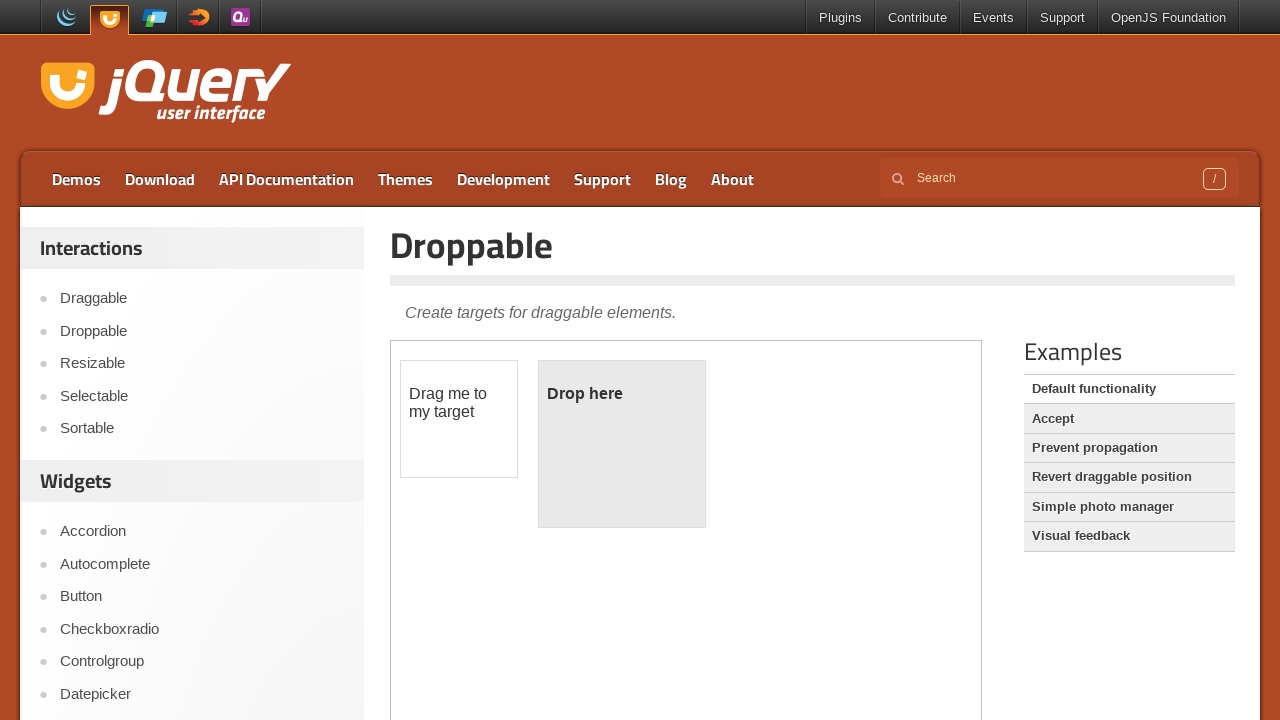

Located droppable element
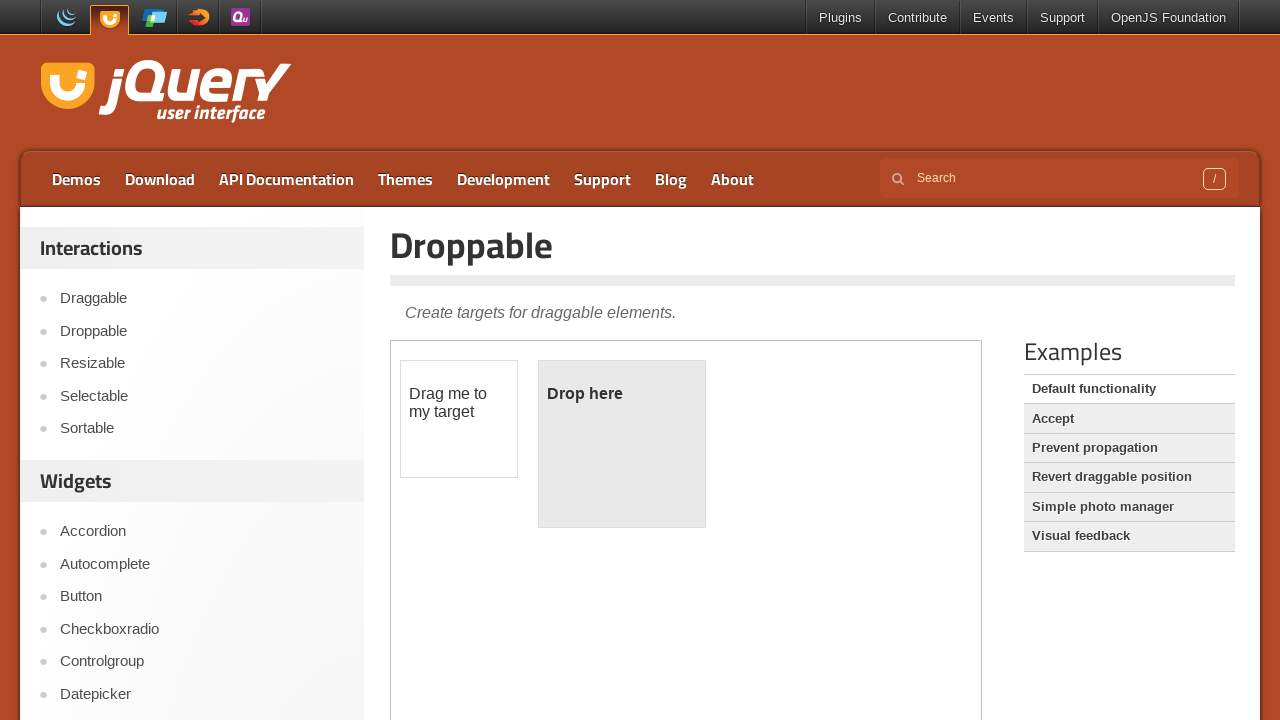

Dragged element from #draggable to #droppable at (622, 444)
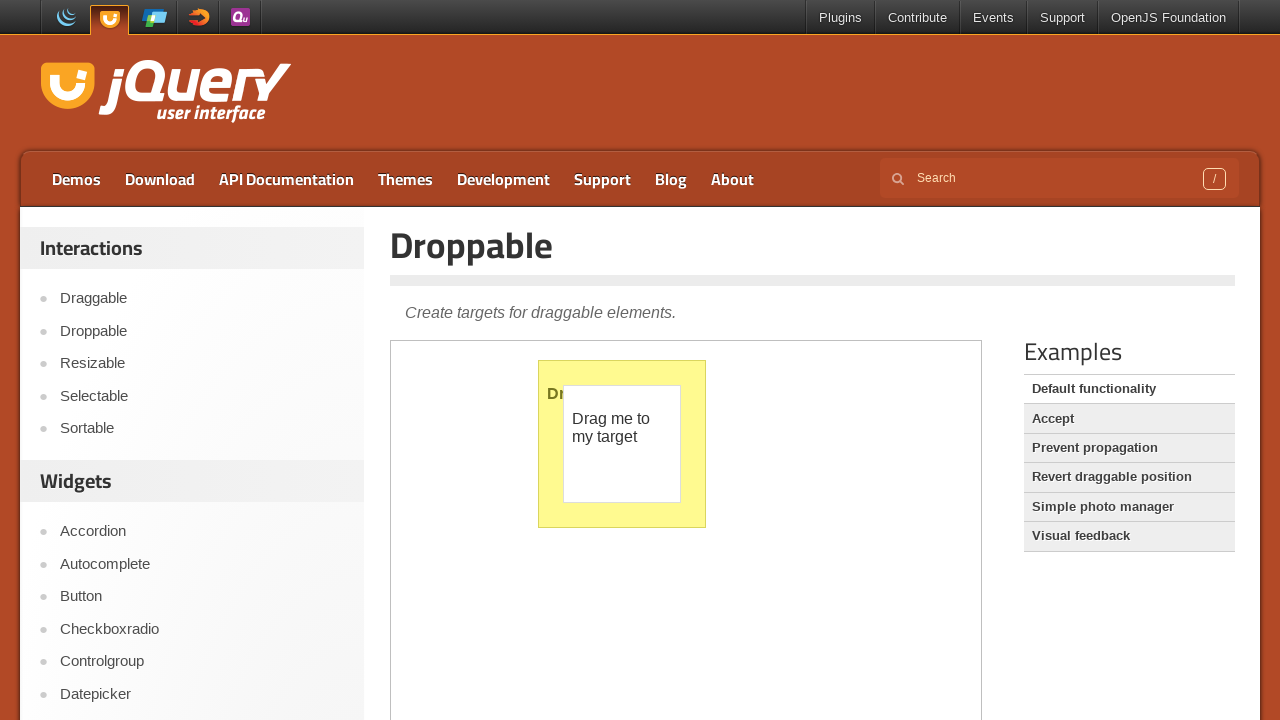

Retrieved computed color style from droppable element
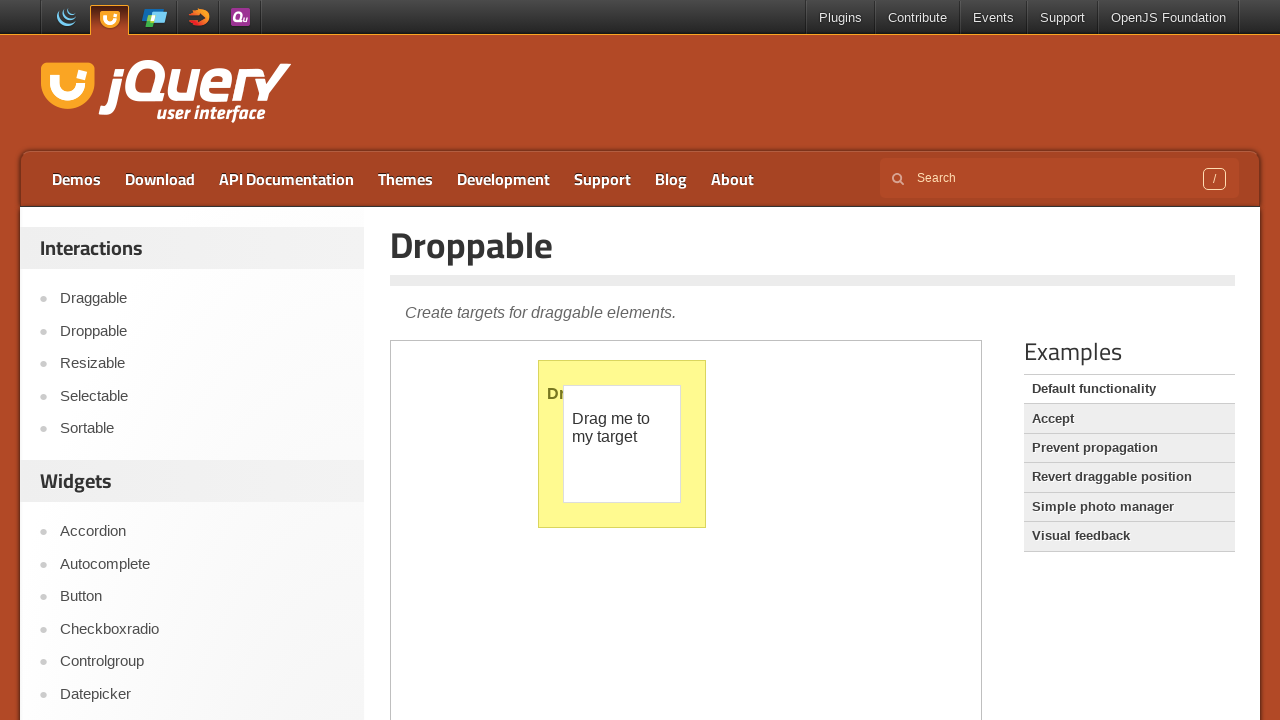

Verified that droppable element color is not None after drop
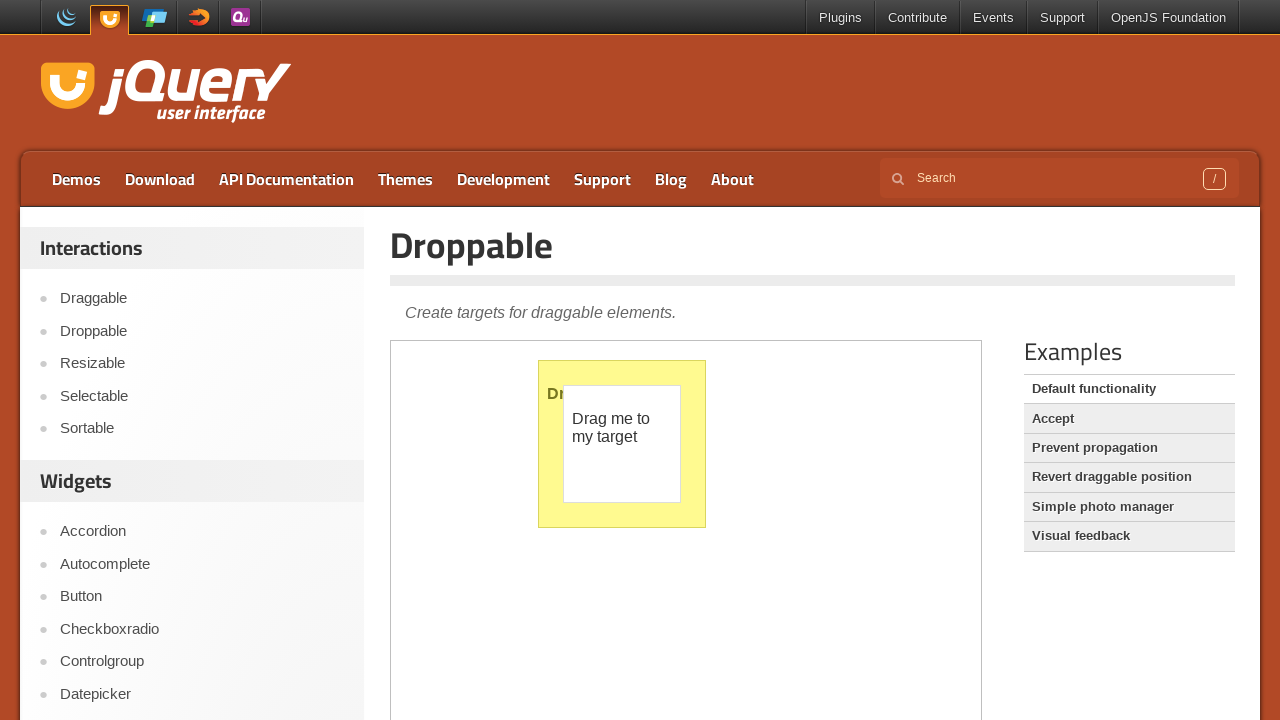

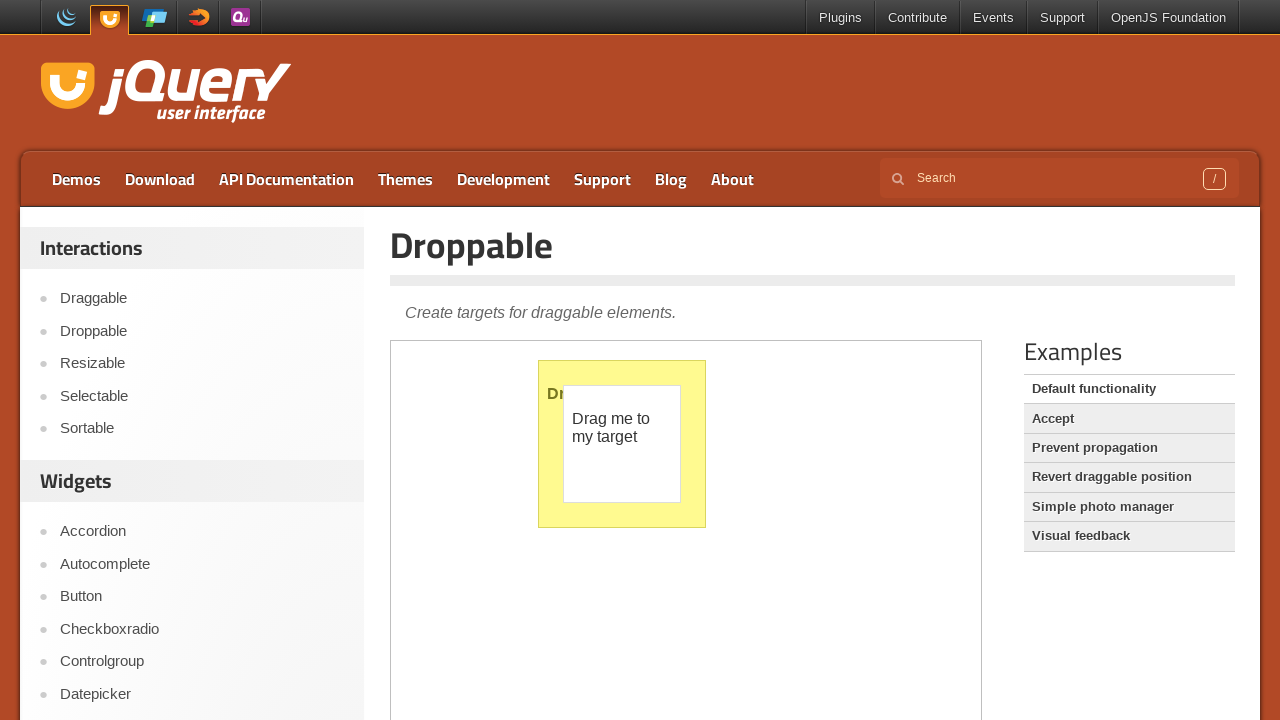